Tests navigation to Nokia Lumia 1520 product page and verifies the price is displayed correctly

Starting URL: https://www.demoblaze.com/

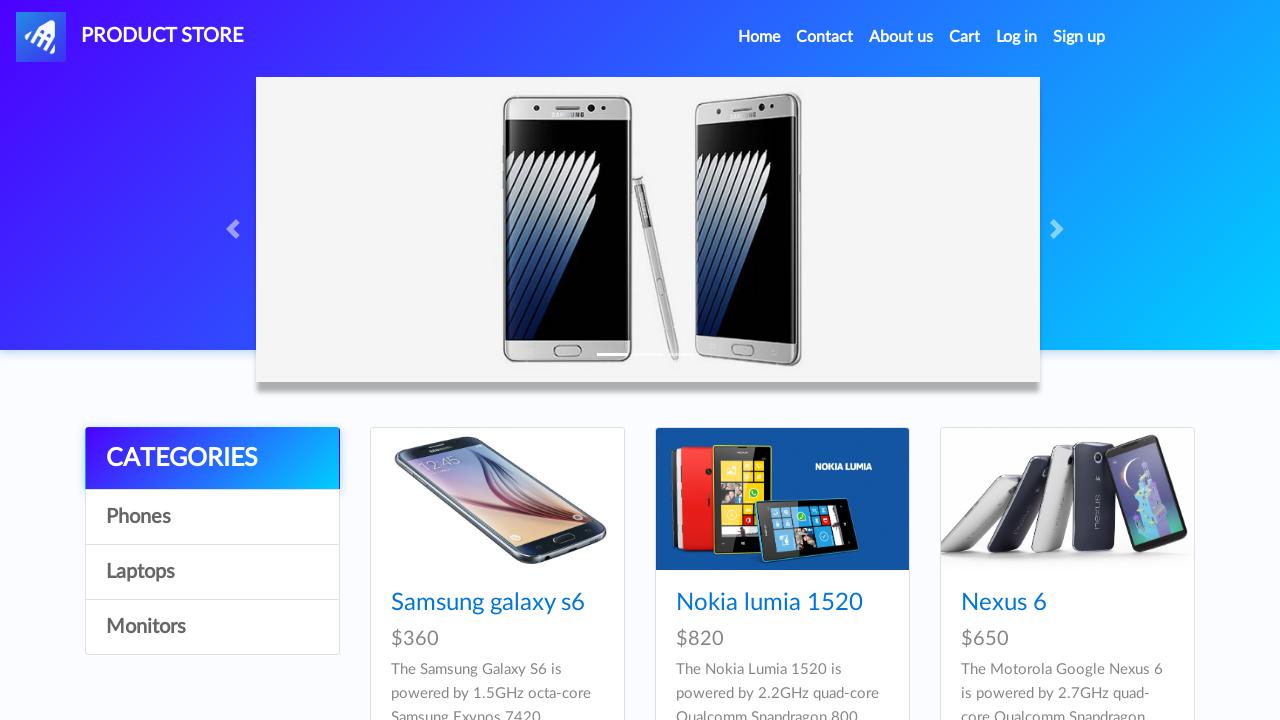

Clicked on Nokia Lumia 1520 product link at (782, 499) on a[href='prod.html?idp_=2']
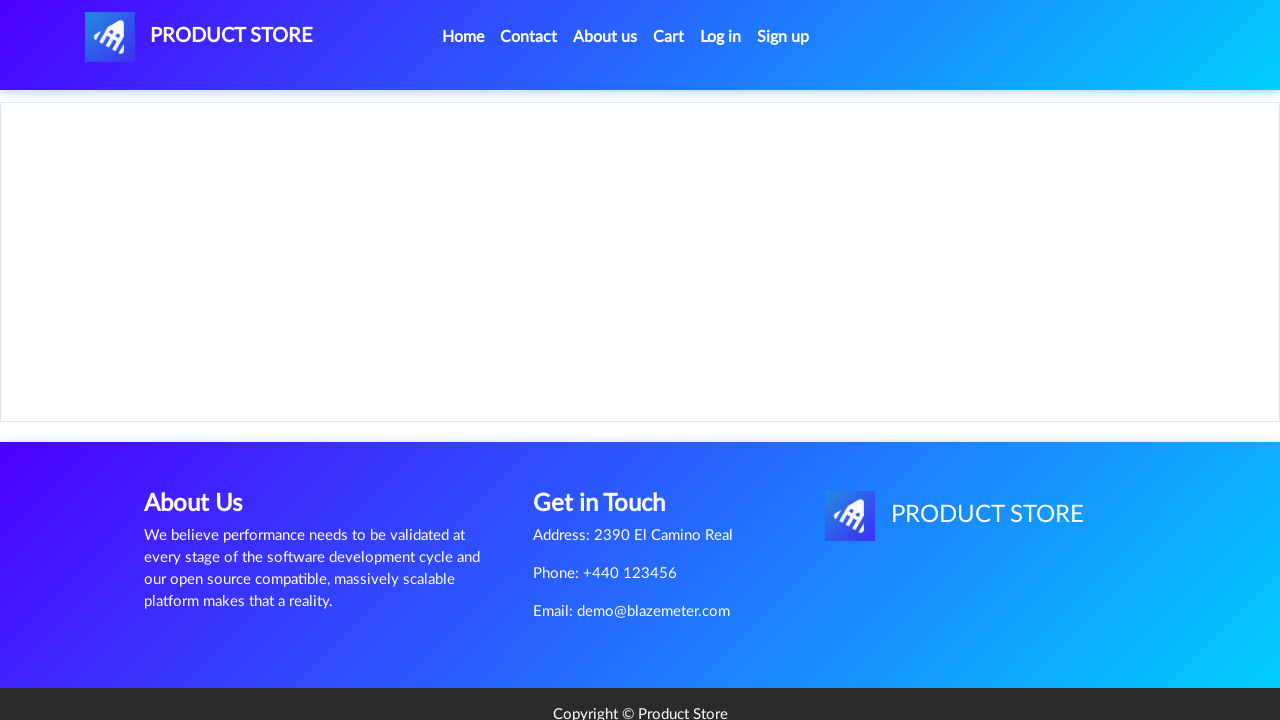

Verified price $820 is displayed on Nokia Lumia 1520 product page
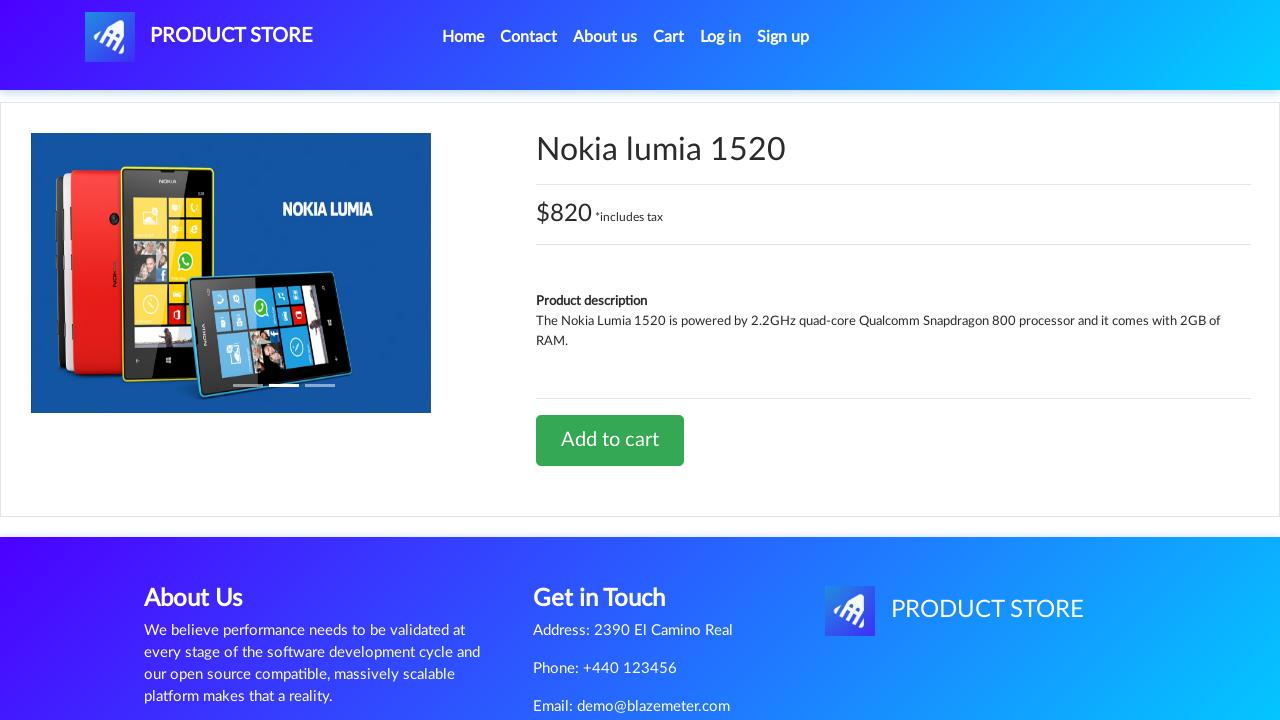

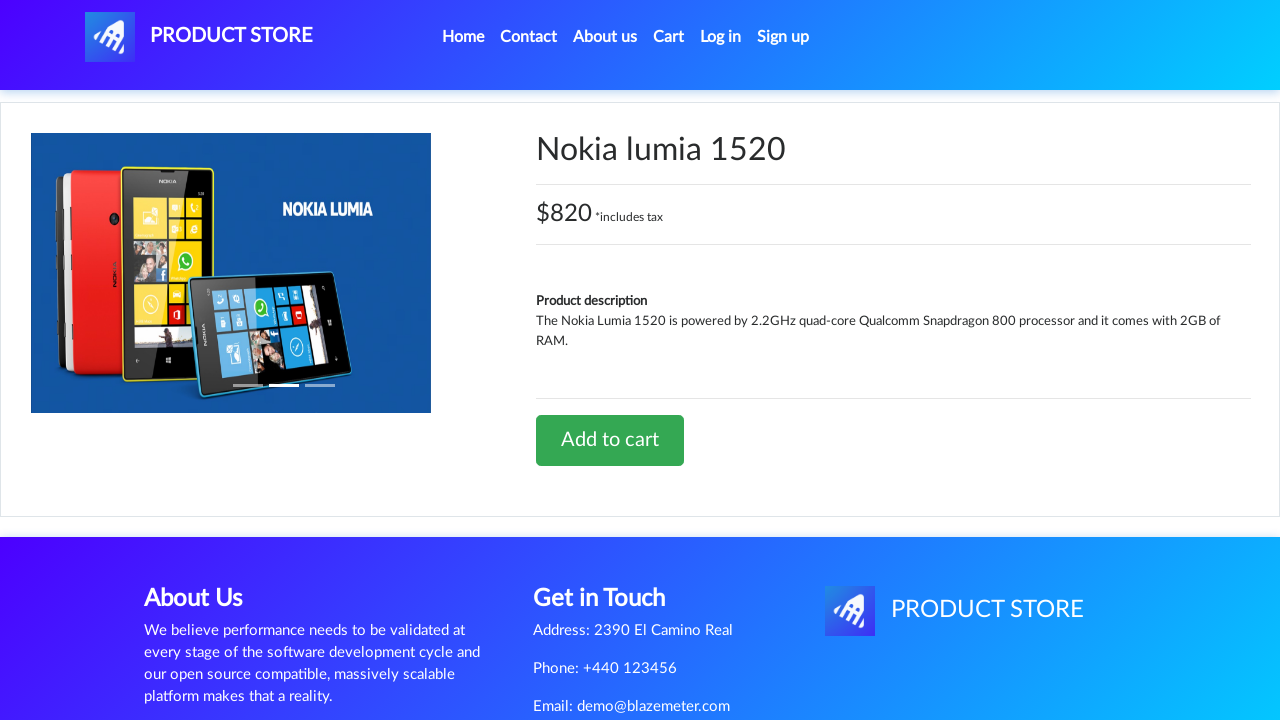